Navigates to so.com (360 search engine) and waits for the page body to load

Starting URL: http://so.com

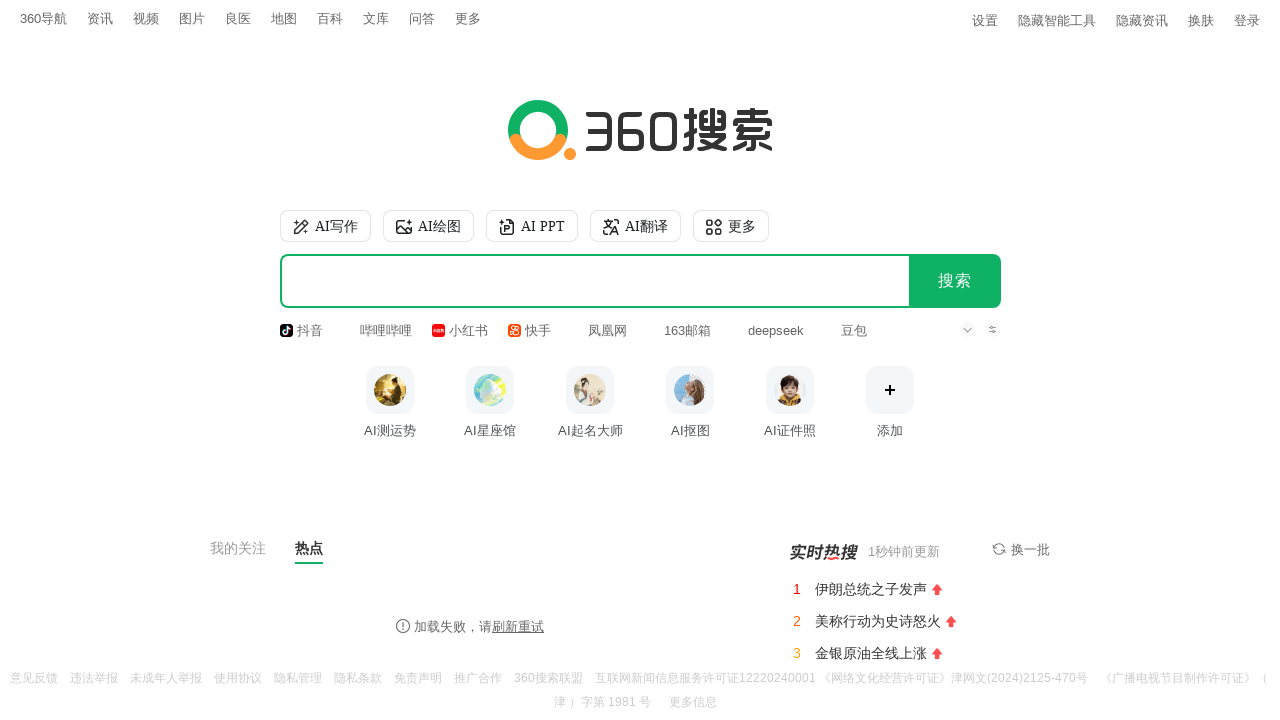

Navigated to so.com (360 search engine)
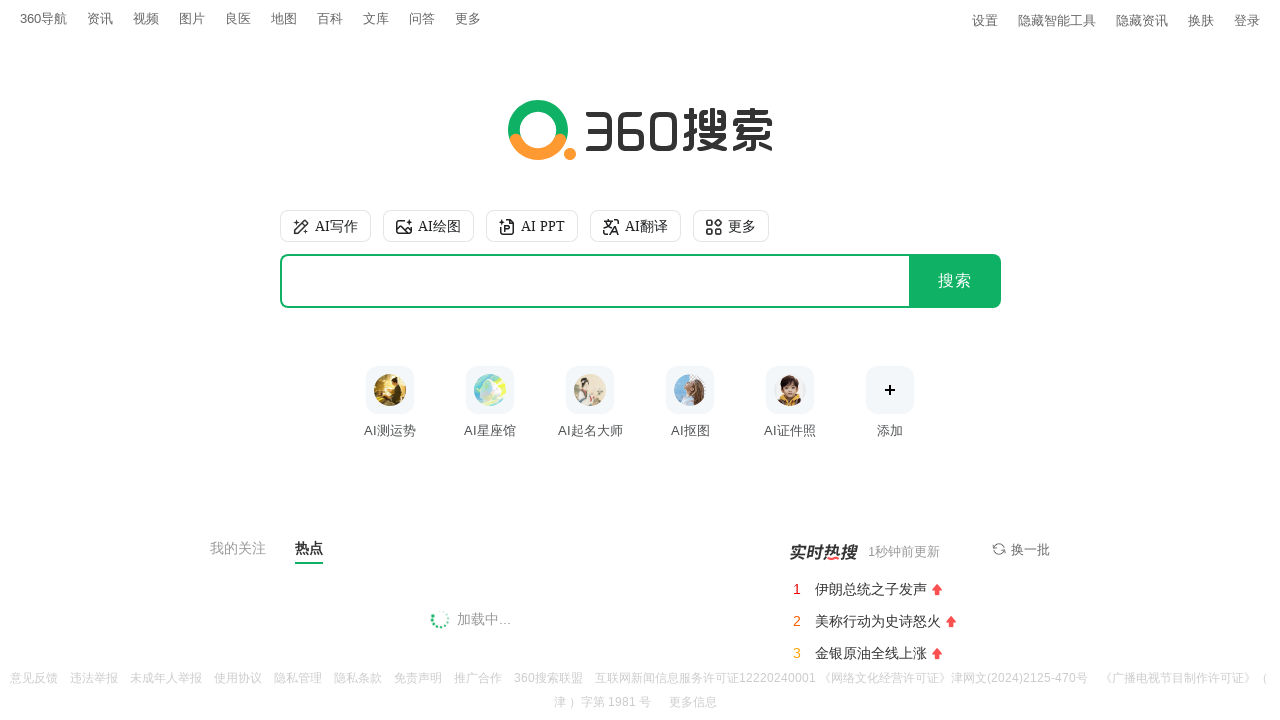

Page body loaded and is visible
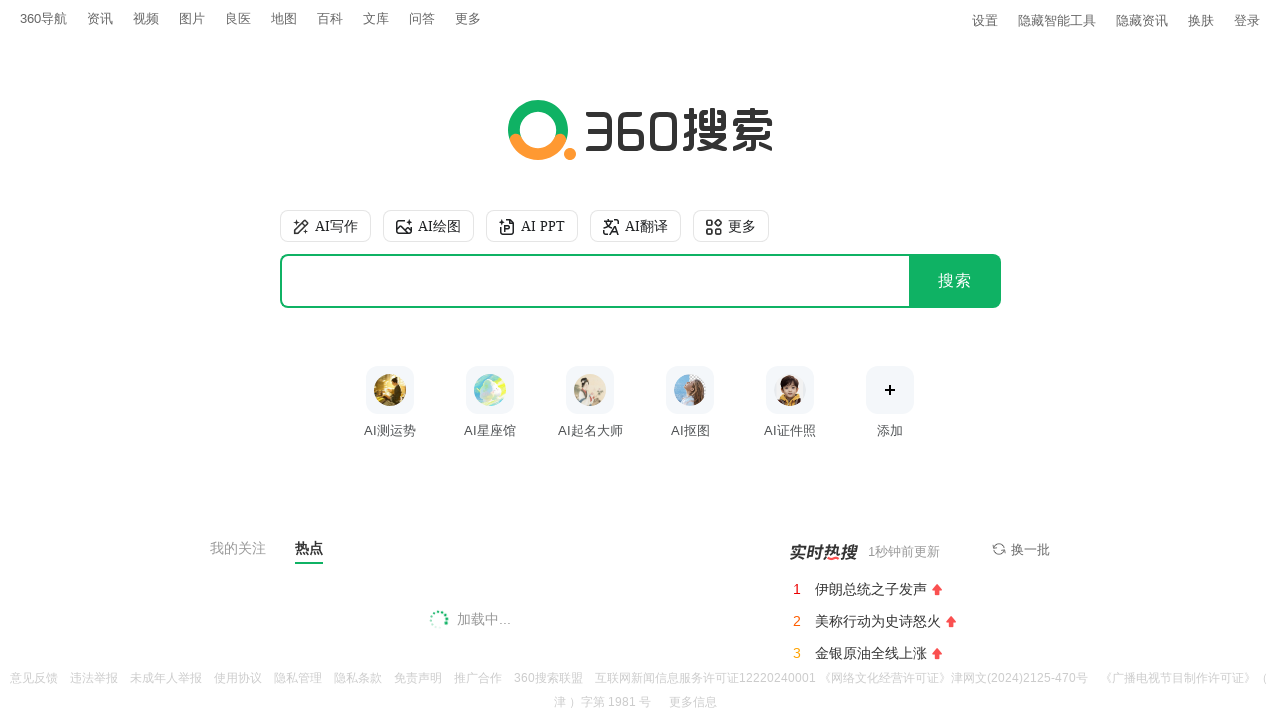

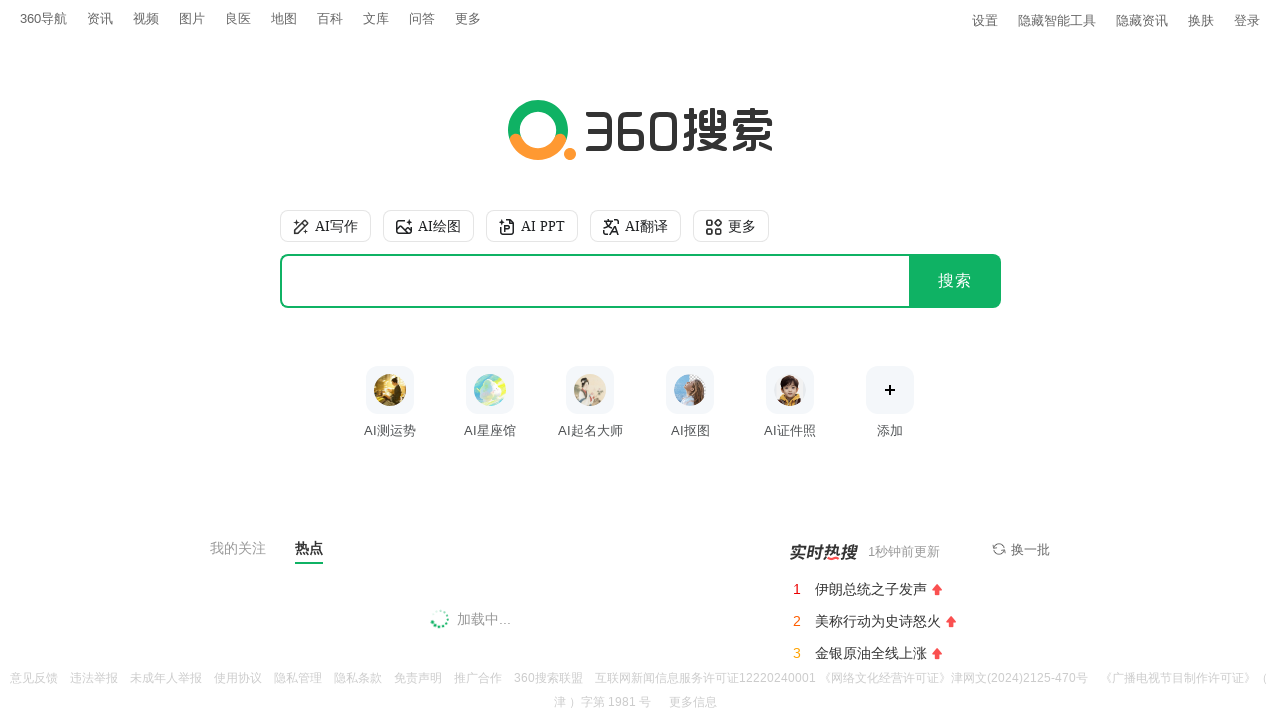